Tests filtering to display all todo items after viewing filtered lists

Starting URL: https://demo.playwright.dev/todomvc

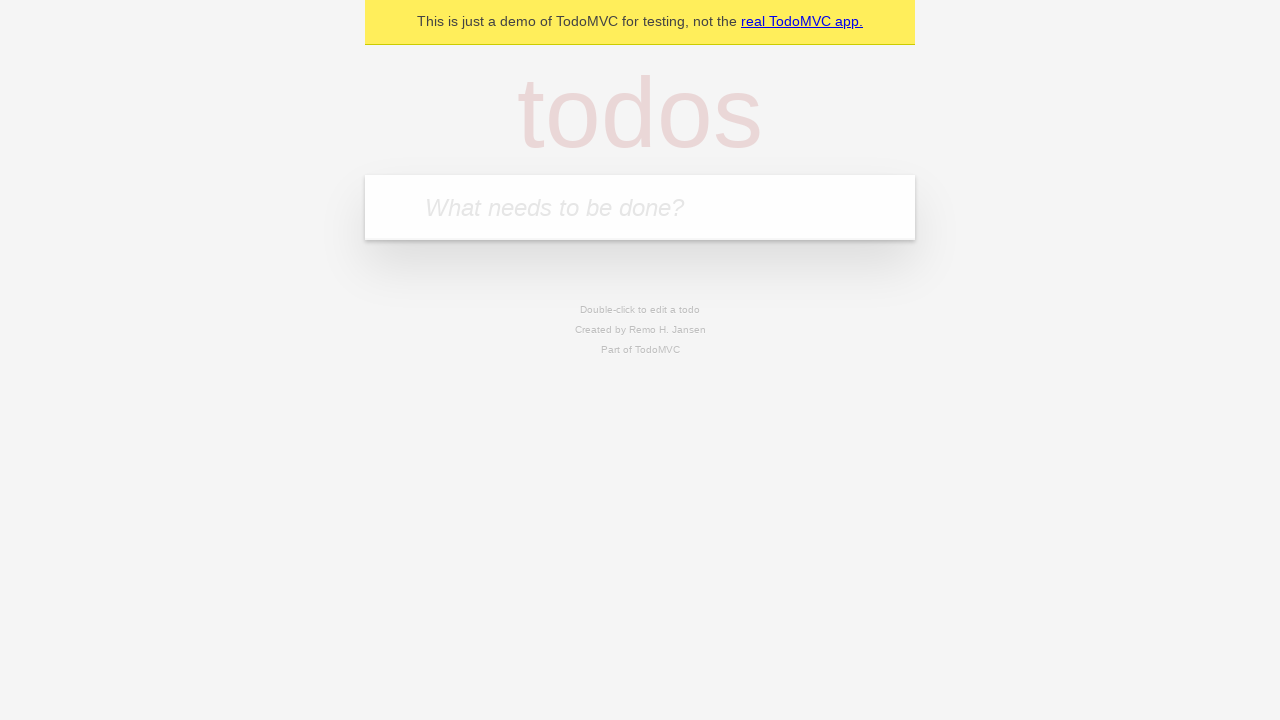

Filled todo input with 'buy some cheese' on internal:attr=[placeholder="What needs to be done?"i]
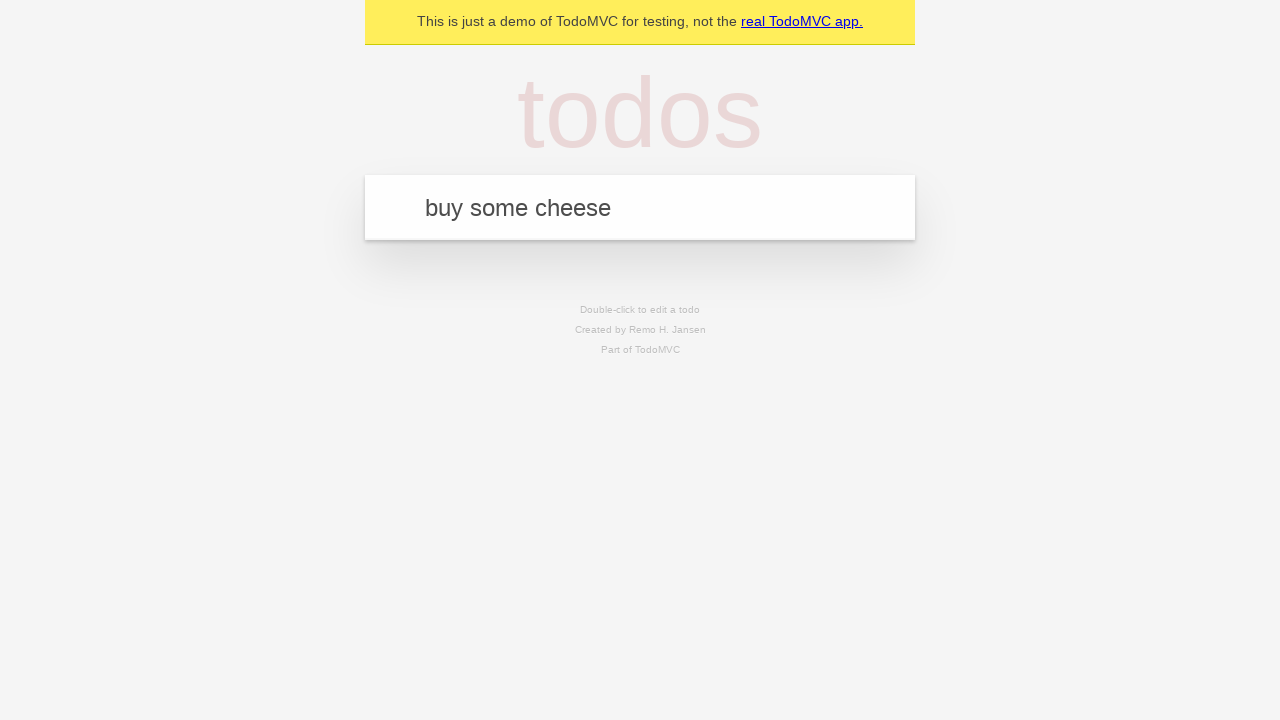

Pressed Enter to create first todo item on internal:attr=[placeholder="What needs to be done?"i]
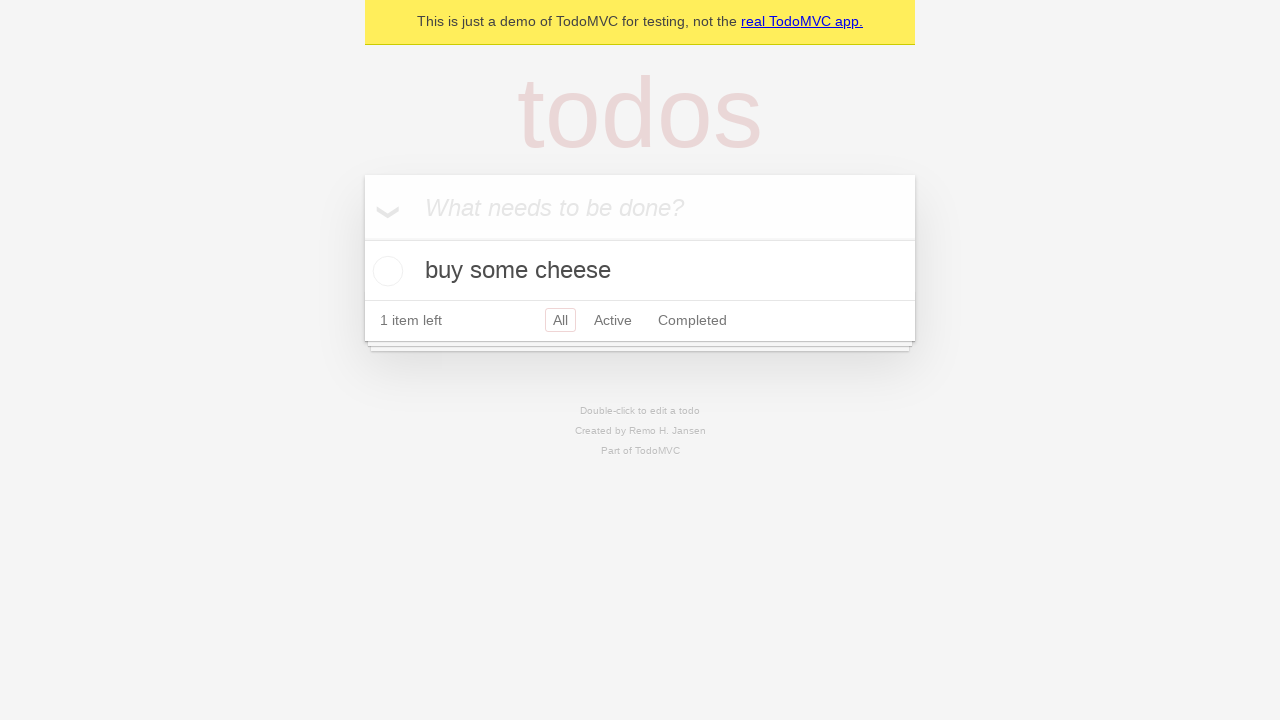

Filled todo input with 'feed the cat' on internal:attr=[placeholder="What needs to be done?"i]
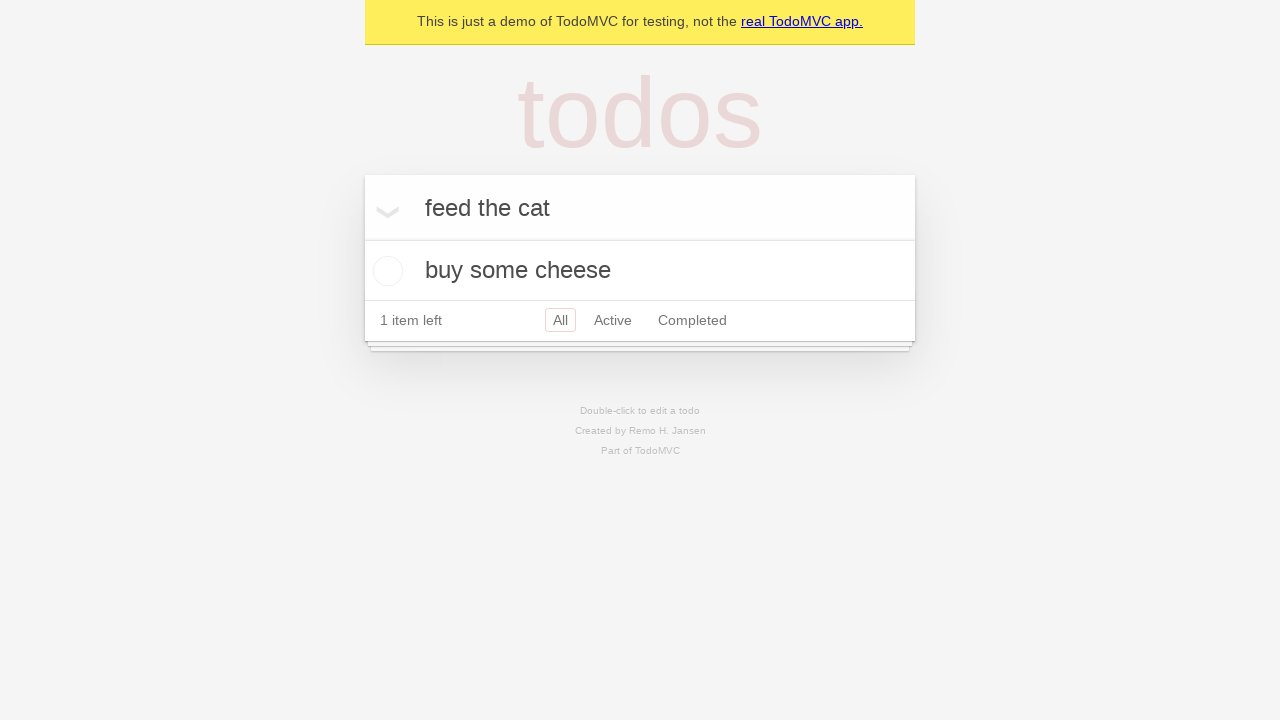

Pressed Enter to create second todo item on internal:attr=[placeholder="What needs to be done?"i]
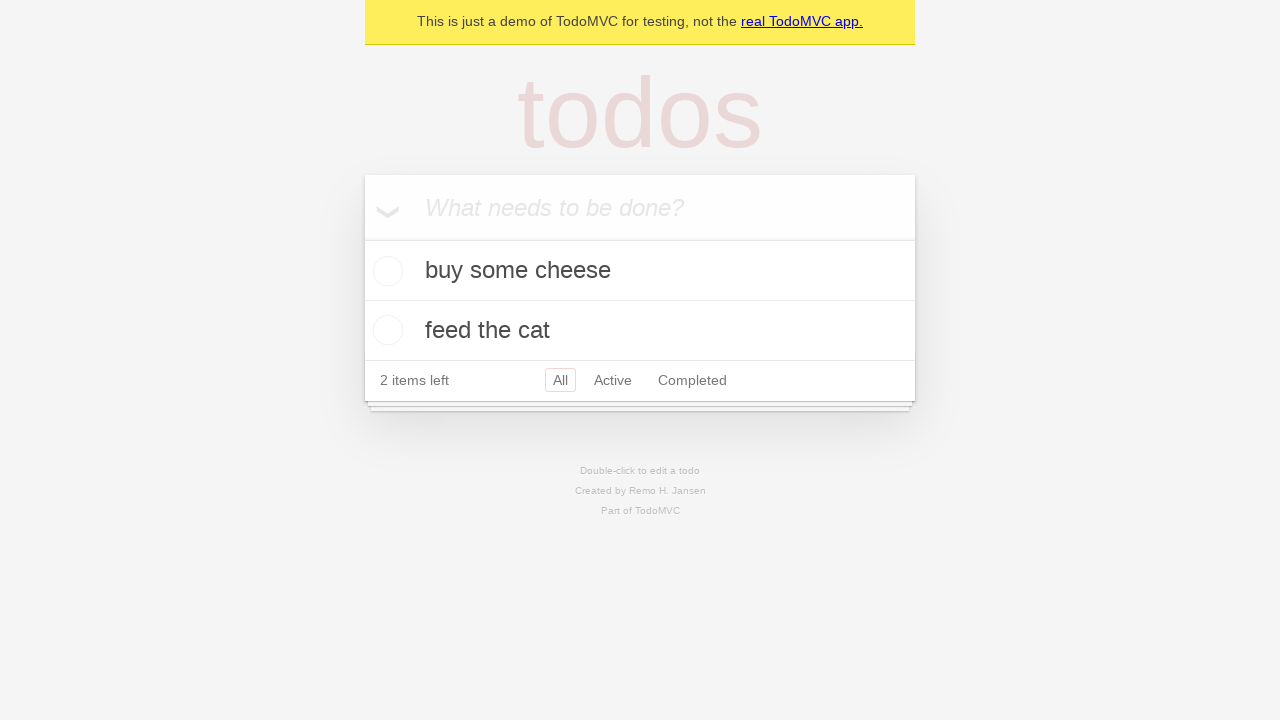

Filled todo input with 'book a doctors appointment' on internal:attr=[placeholder="What needs to be done?"i]
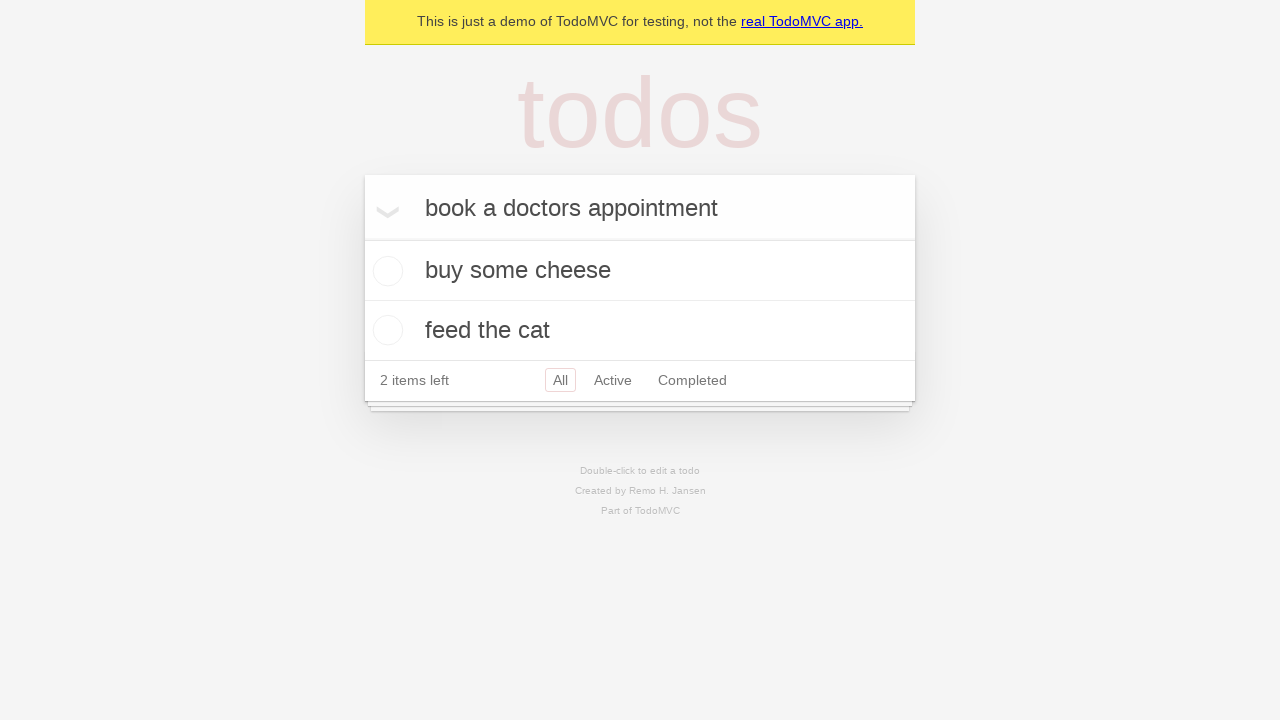

Pressed Enter to create third todo item on internal:attr=[placeholder="What needs to be done?"i]
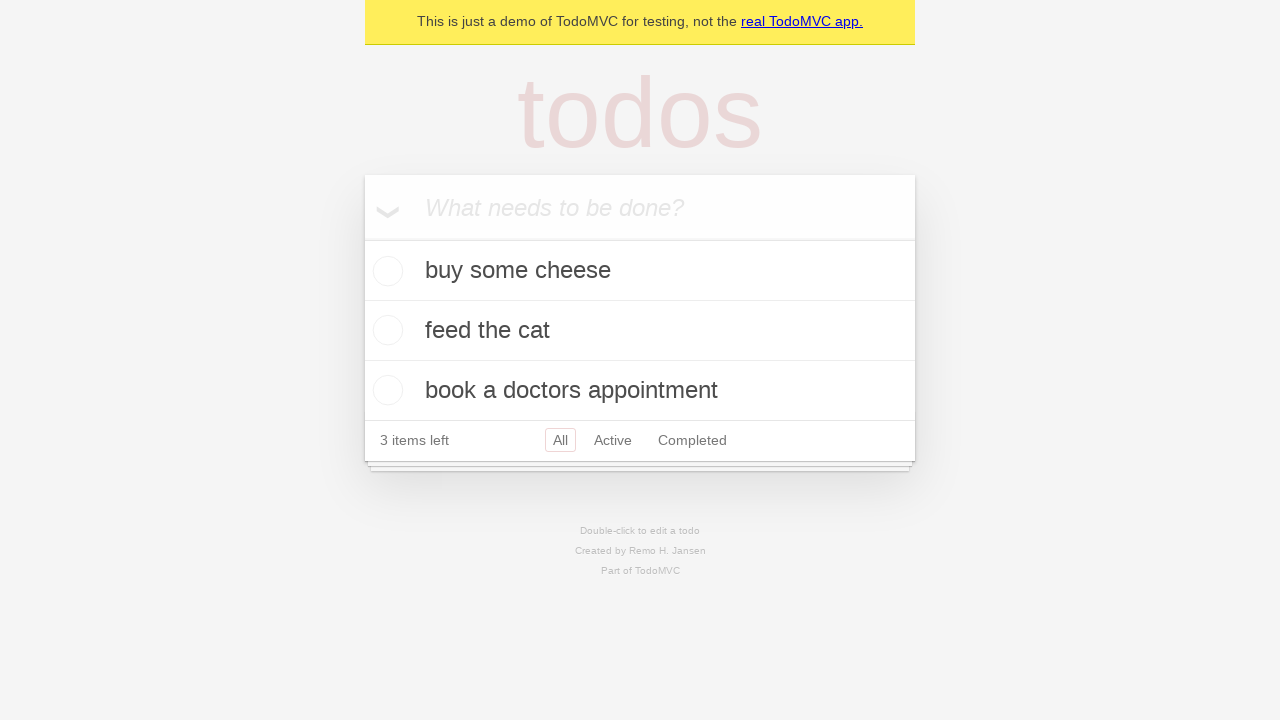

Checked the second todo item checkbox at (385, 330) on internal:testid=[data-testid="todo-item"s] >> nth=1 >> internal:role=checkbox
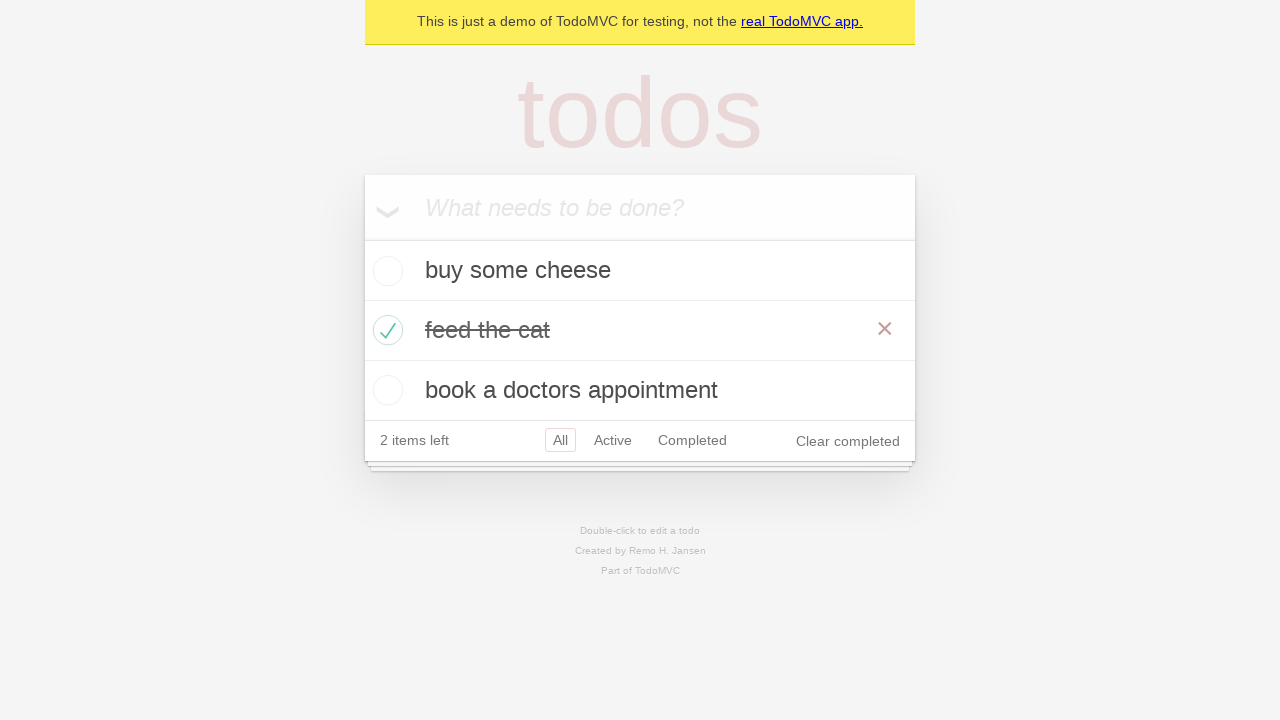

Clicked 'Active' filter to show only active items at (613, 440) on internal:role=link[name="Active"i]
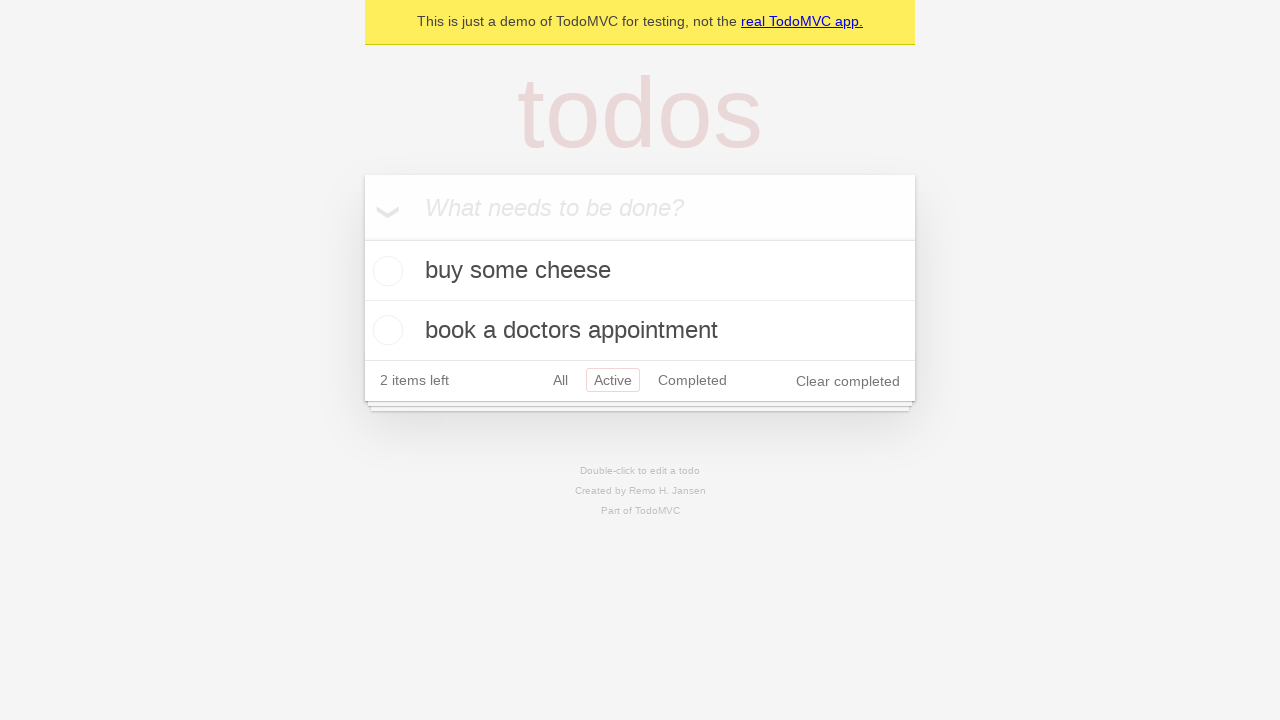

Clicked 'Completed' filter to show only completed items at (692, 380) on internal:role=link[name="Completed"i]
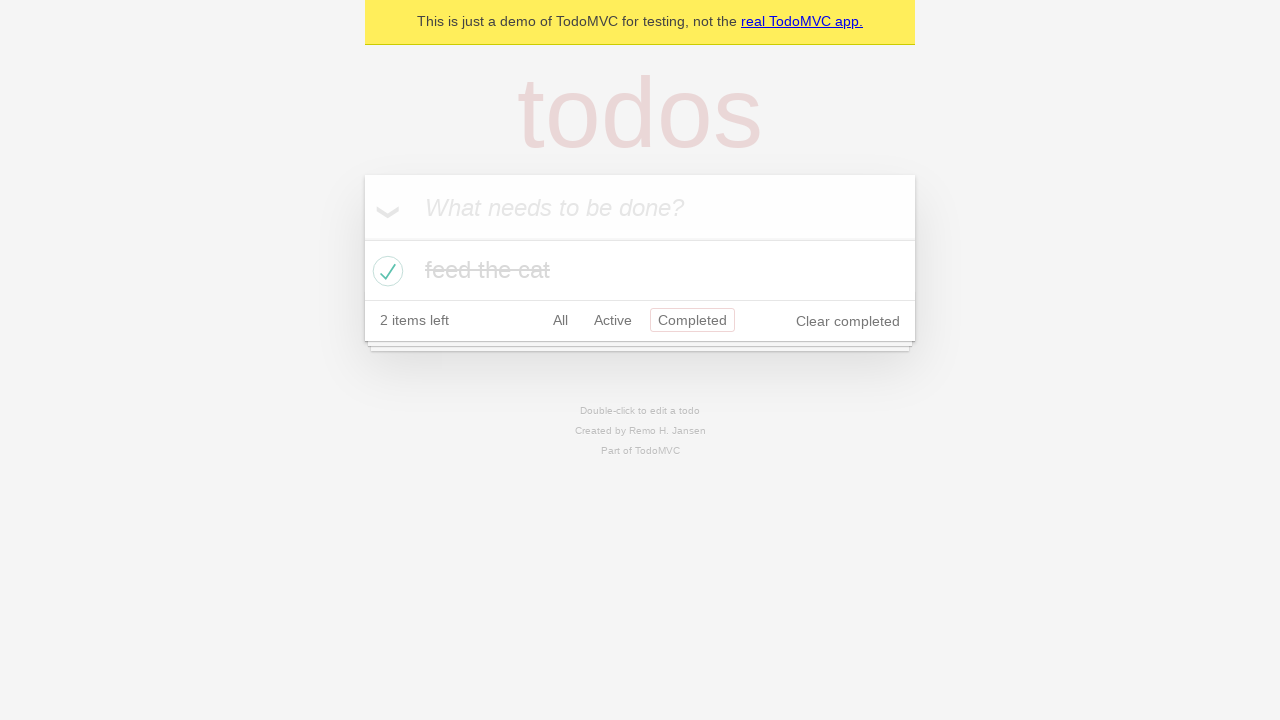

Clicked 'All' filter to display all todo items at (560, 320) on internal:role=link[name="All"i]
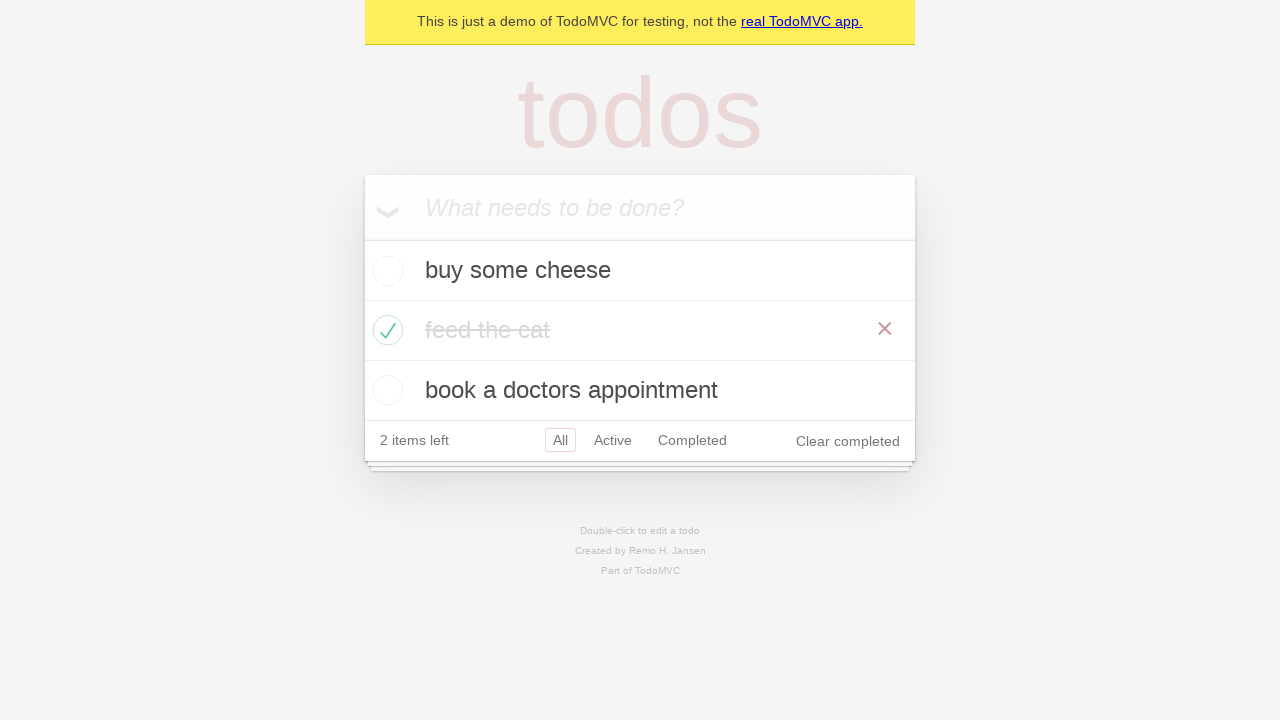

Waited 500ms for all items to render
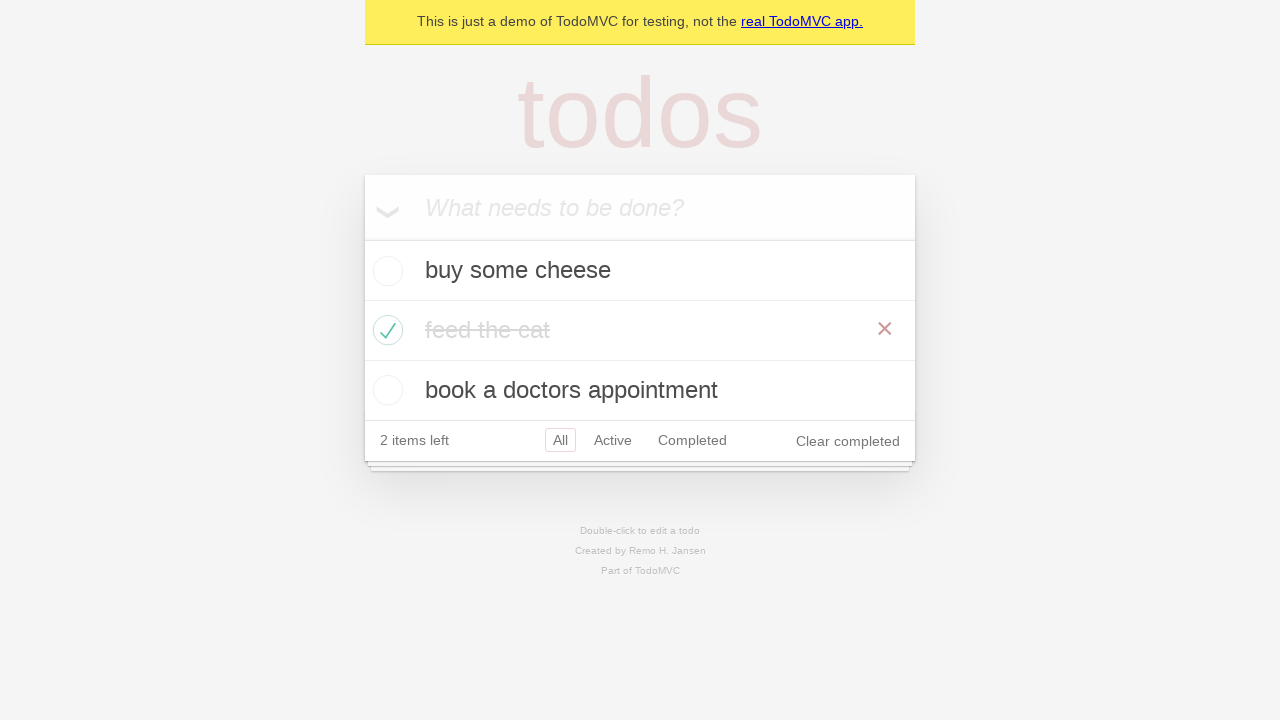

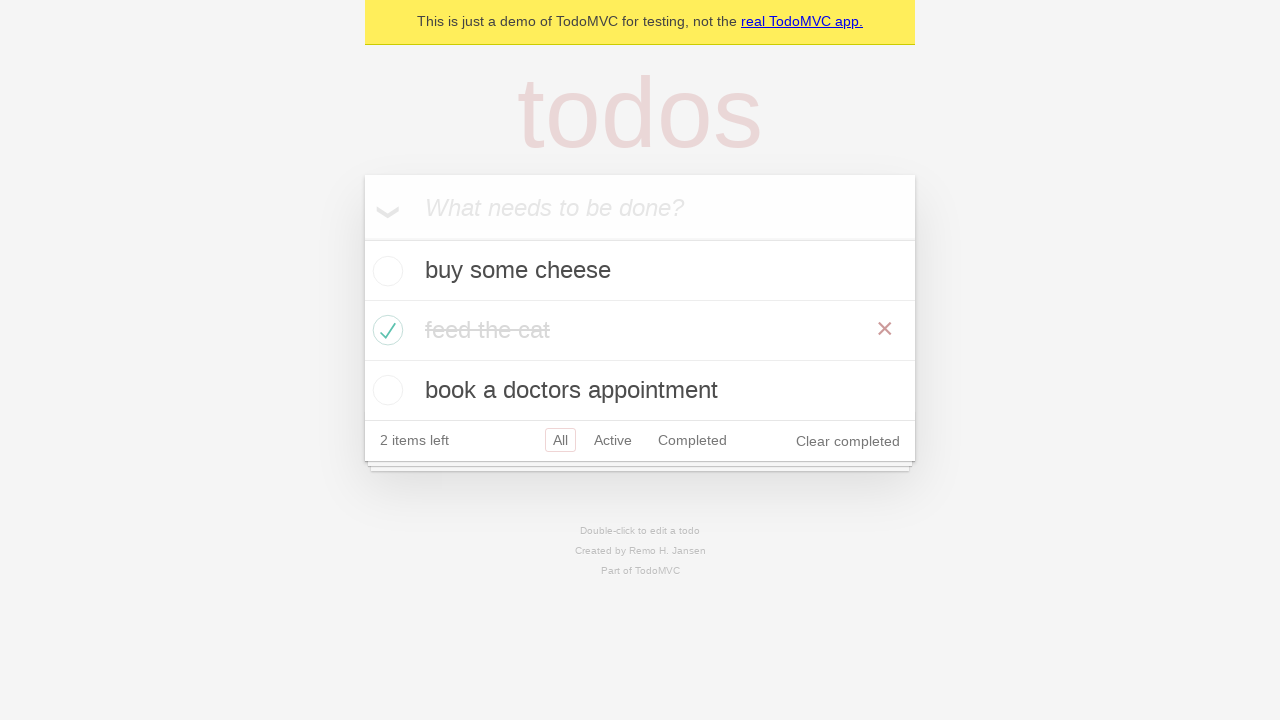